Tests that edits are cancelled when pressing Escape

Starting URL: https://demo.playwright.dev/todomvc

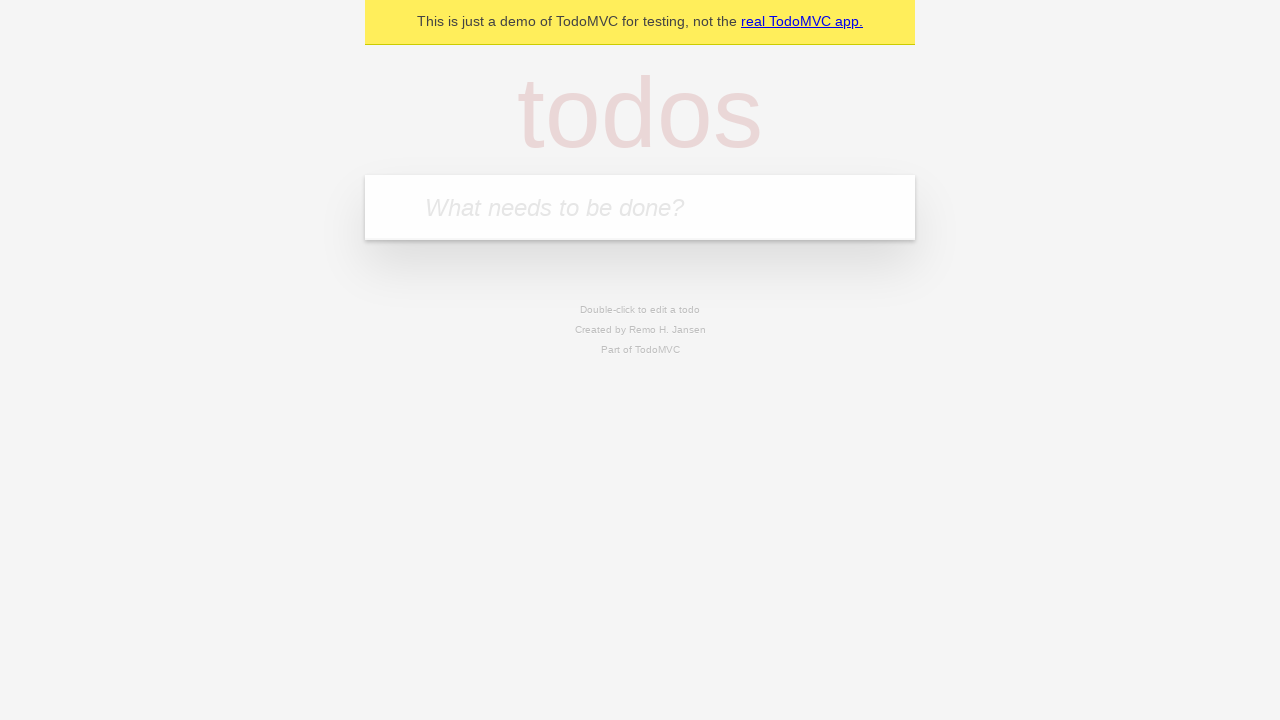

Filled input with 'buy some cheese' on internal:attr=[placeholder="What needs to be done?"i]
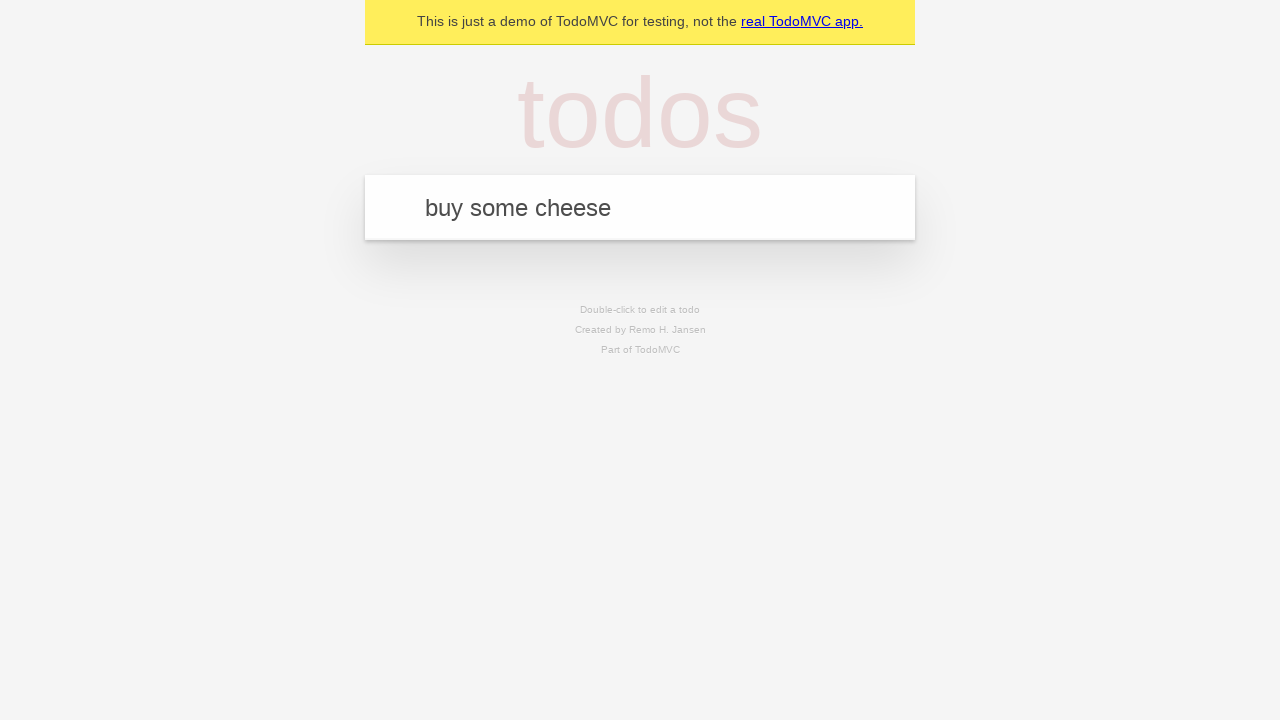

Pressed Enter to create first todo on internal:attr=[placeholder="What needs to be done?"i]
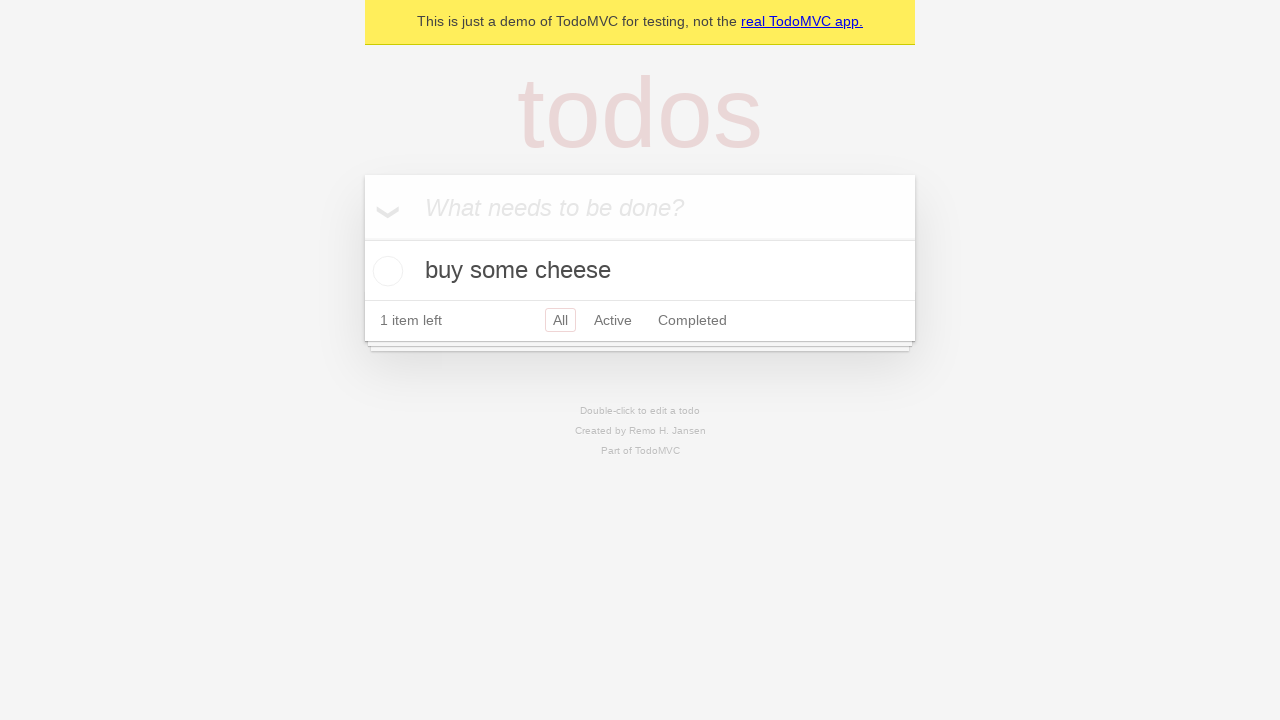

Filled input with 'feed the cat' on internal:attr=[placeholder="What needs to be done?"i]
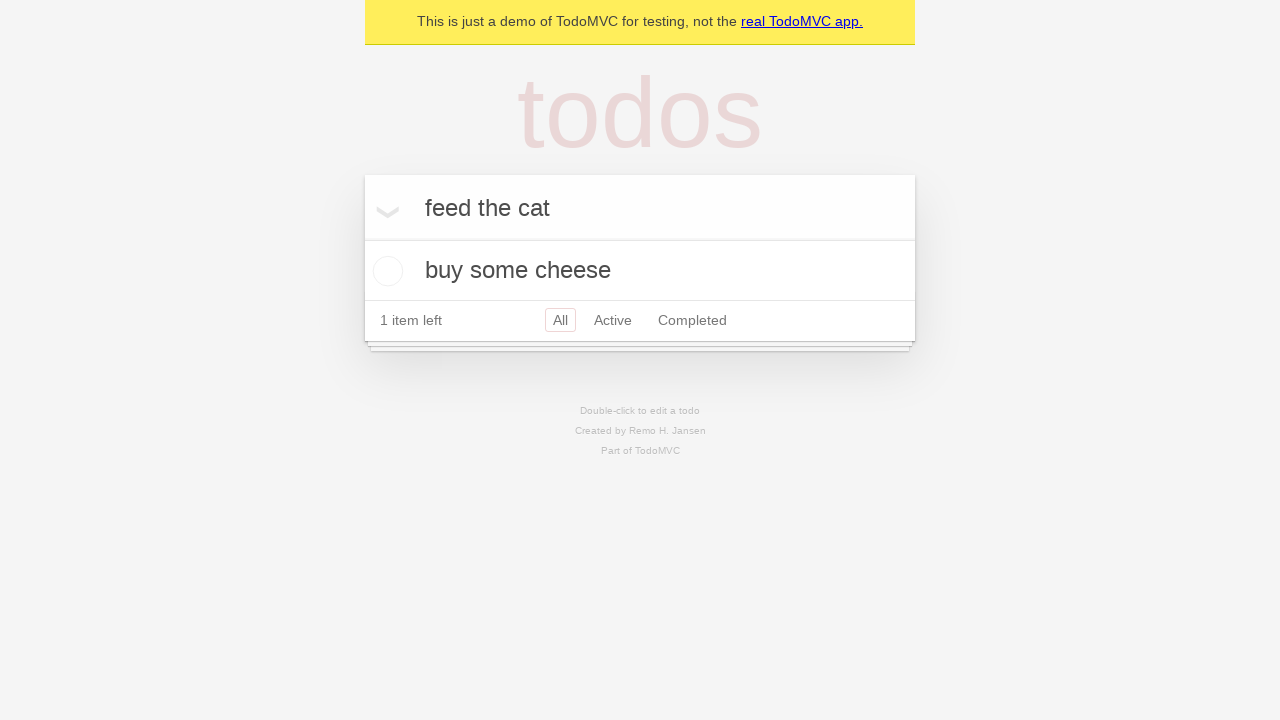

Pressed Enter to create second todo on internal:attr=[placeholder="What needs to be done?"i]
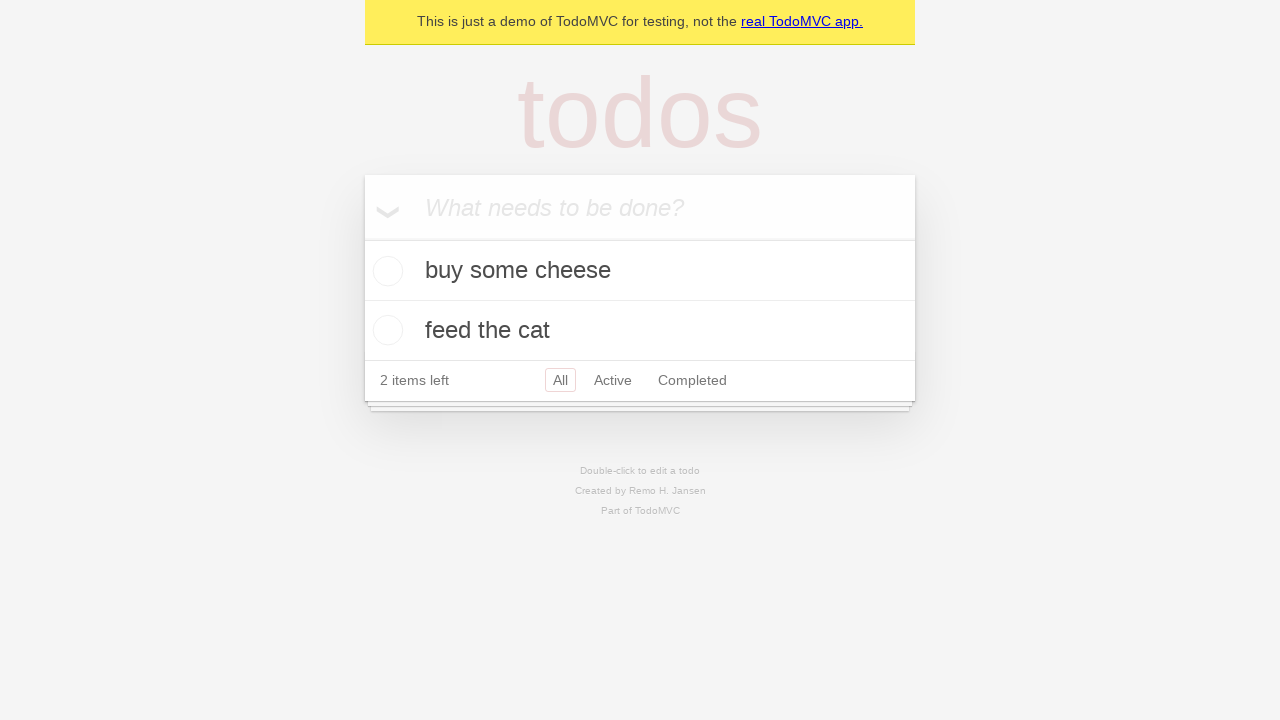

Filled input with 'book a doctors appointment' on internal:attr=[placeholder="What needs to be done?"i]
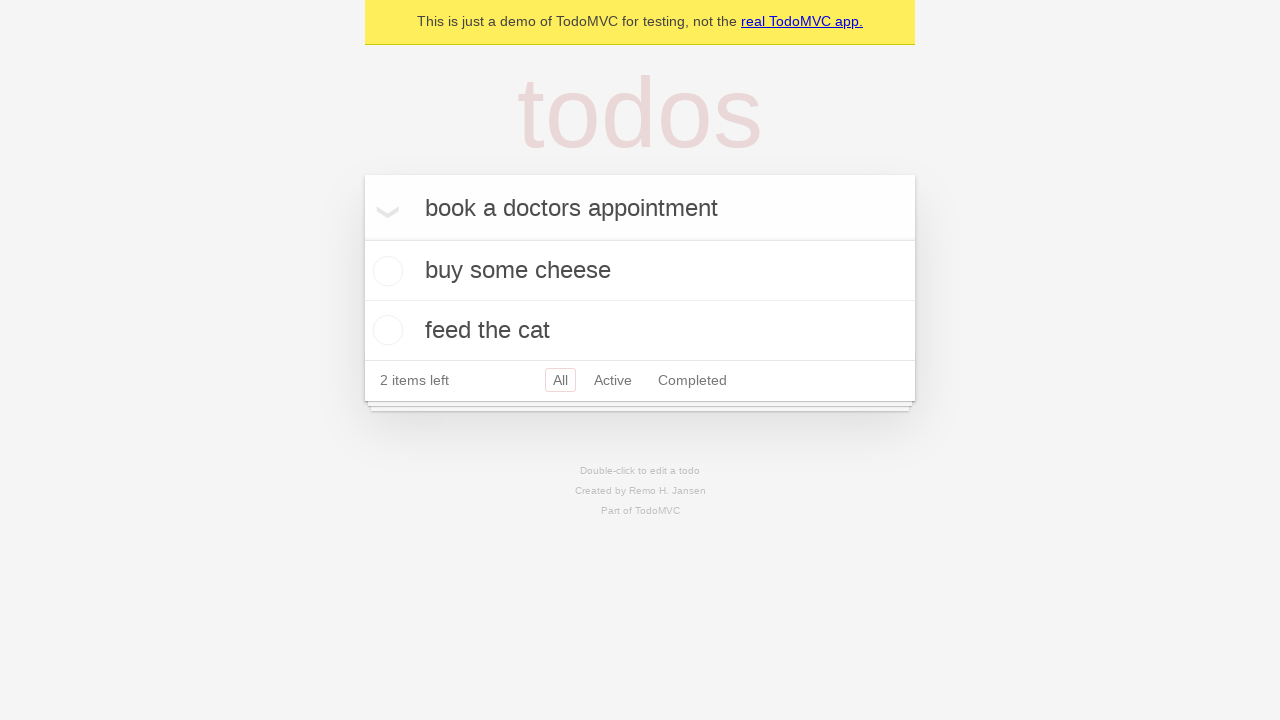

Pressed Enter to create third todo on internal:attr=[placeholder="What needs to be done?"i]
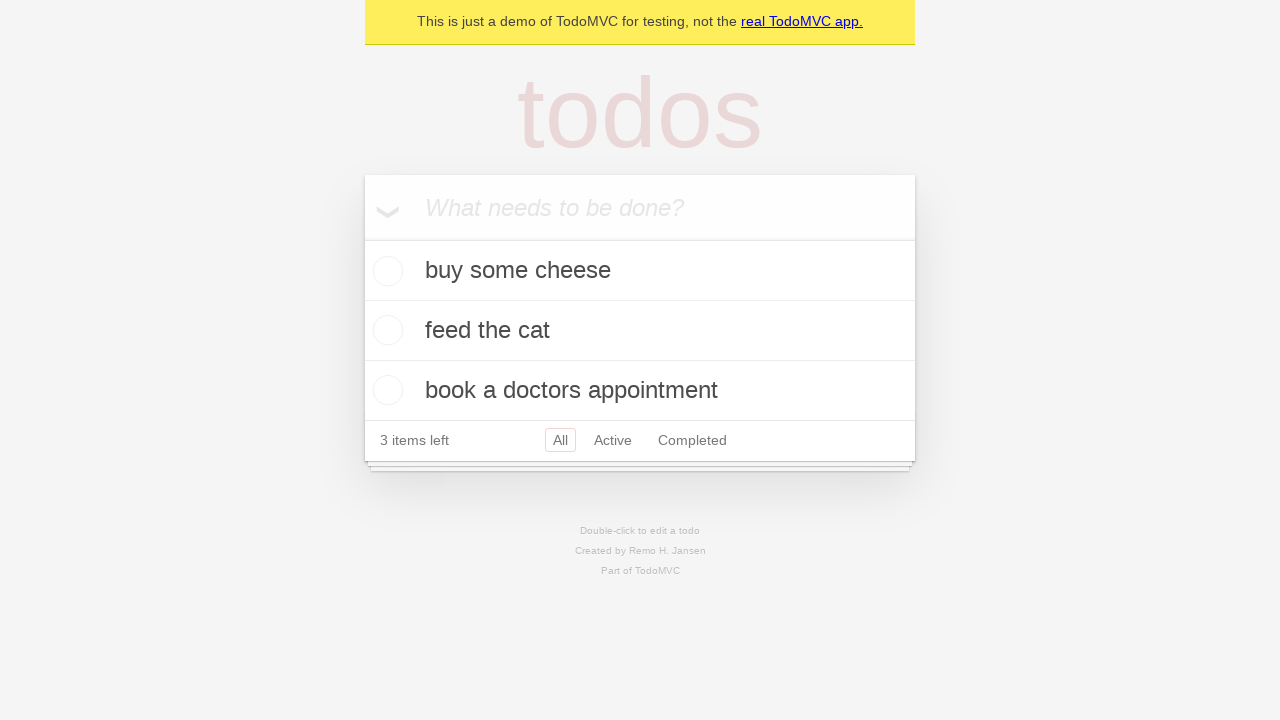

Double-clicked second todo to enter edit mode at (640, 331) on internal:testid=[data-testid="todo-item"s] >> nth=1
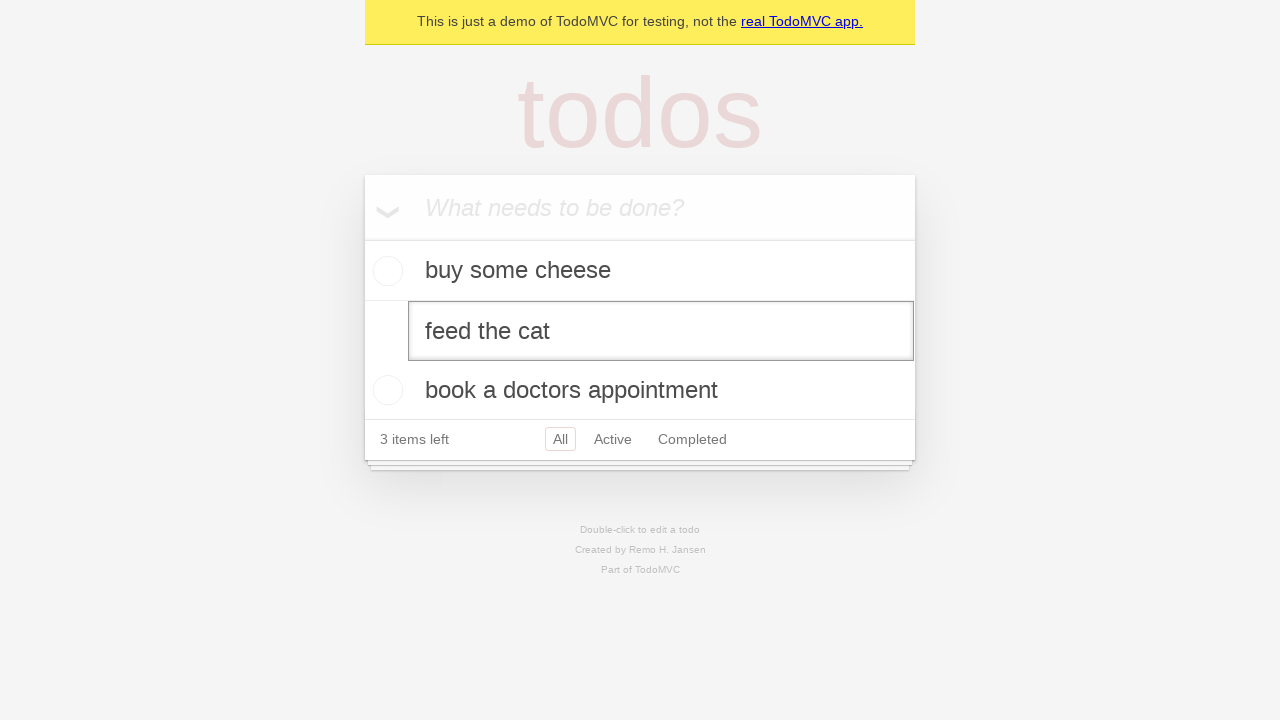

Filled edit field with 'buy some sausages' on internal:testid=[data-testid="todo-item"s] >> nth=1 >> internal:role=textbox[nam
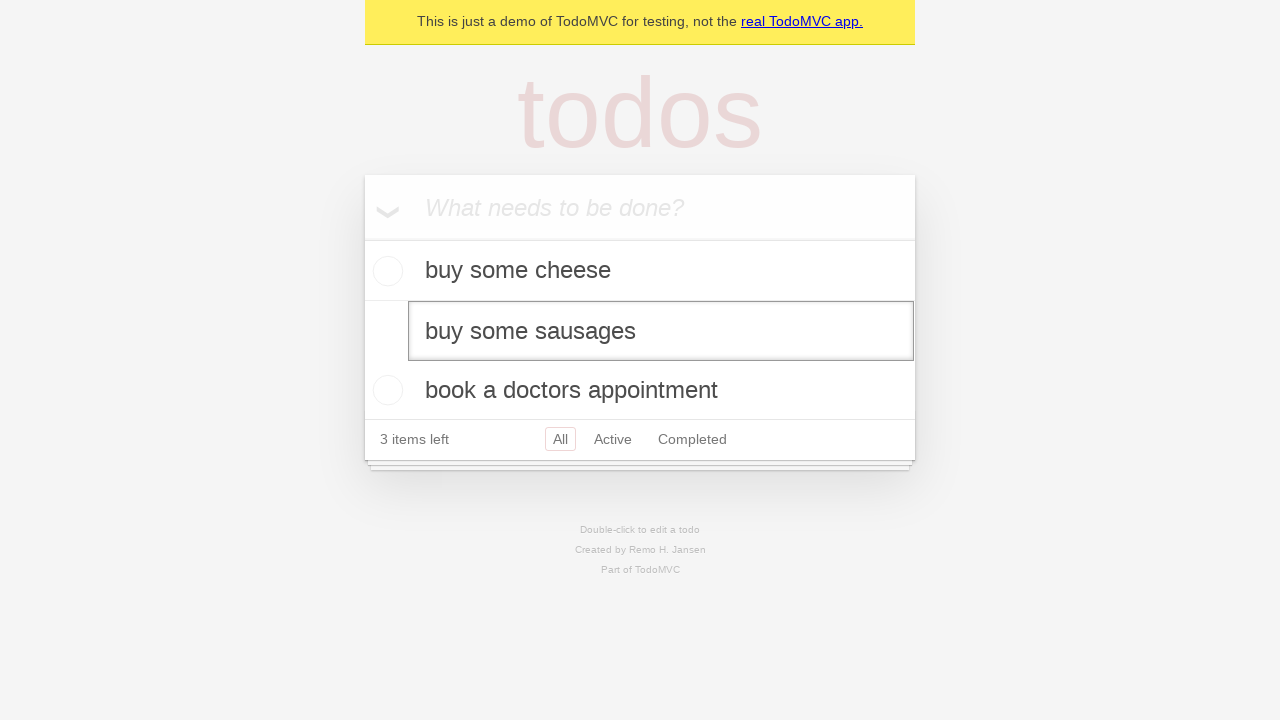

Pressed Escape to cancel edit on internal:testid=[data-testid="todo-item"s] >> nth=1 >> internal:role=textbox[nam
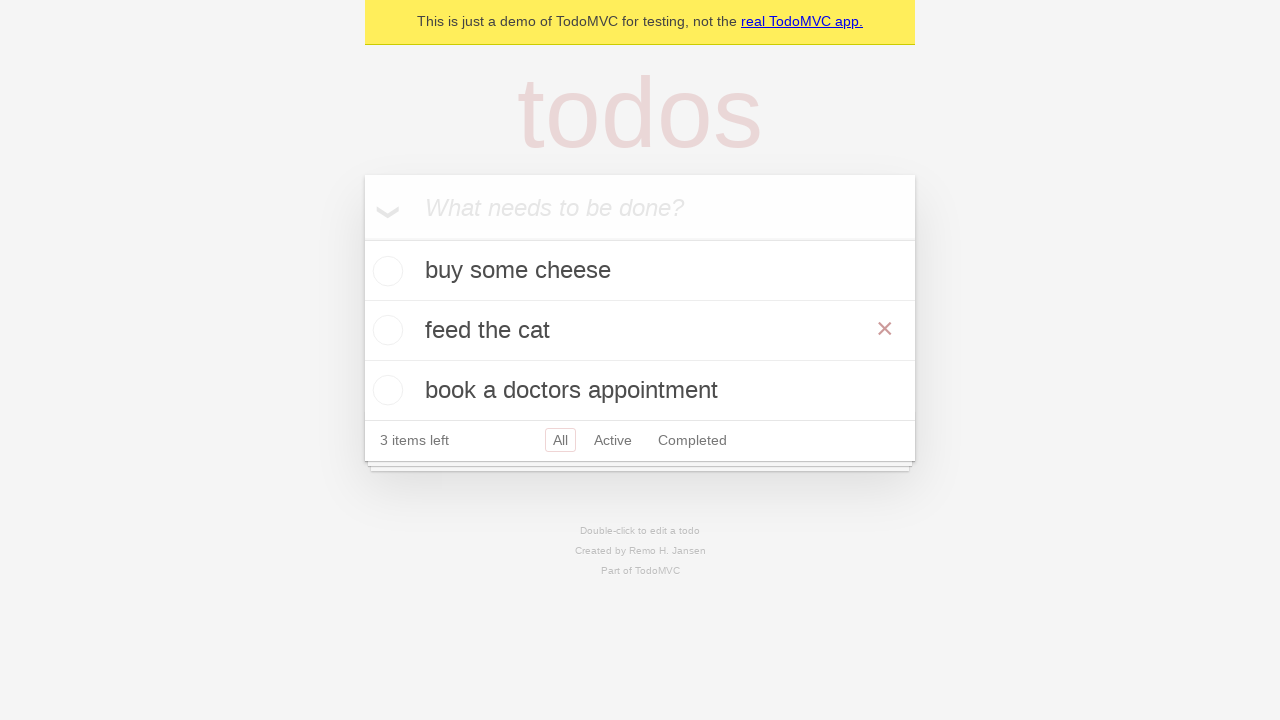

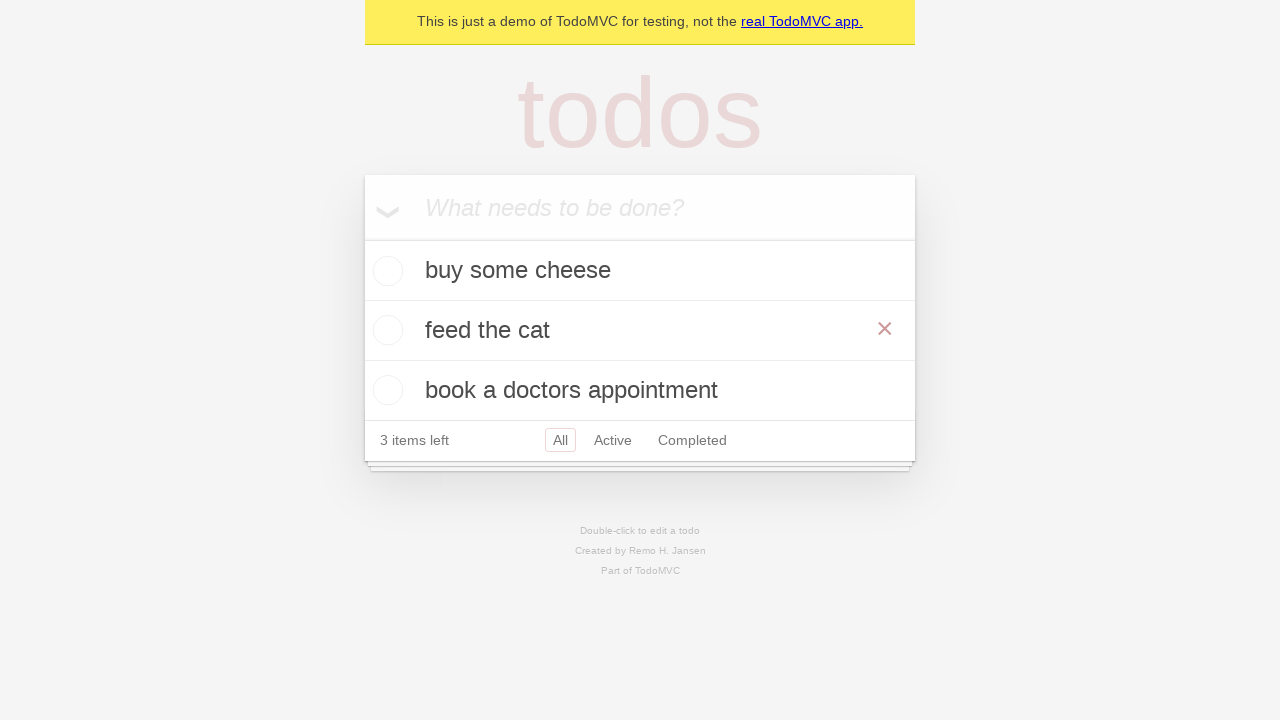